Tests multiple calculator operations and verifies the history count

Starting URL: http://juliemr.github.io/protractor-demo/

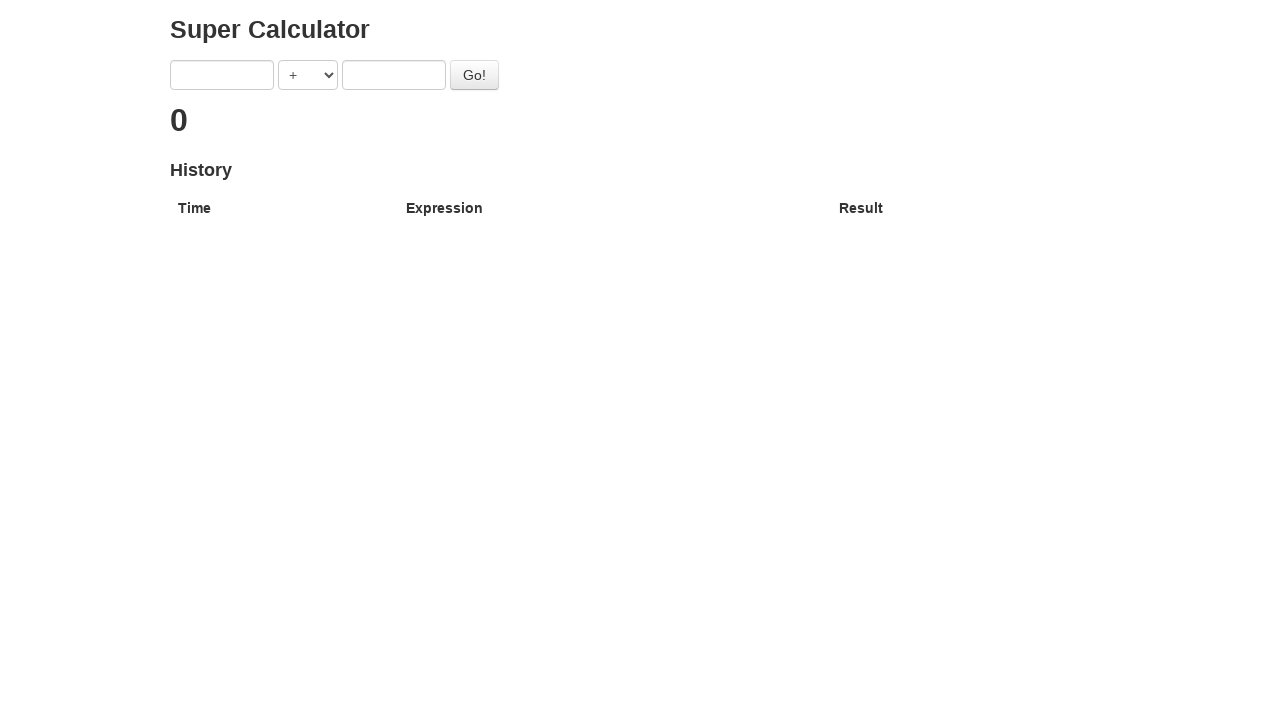

Filled first input field with '1' on [ng-model='first']
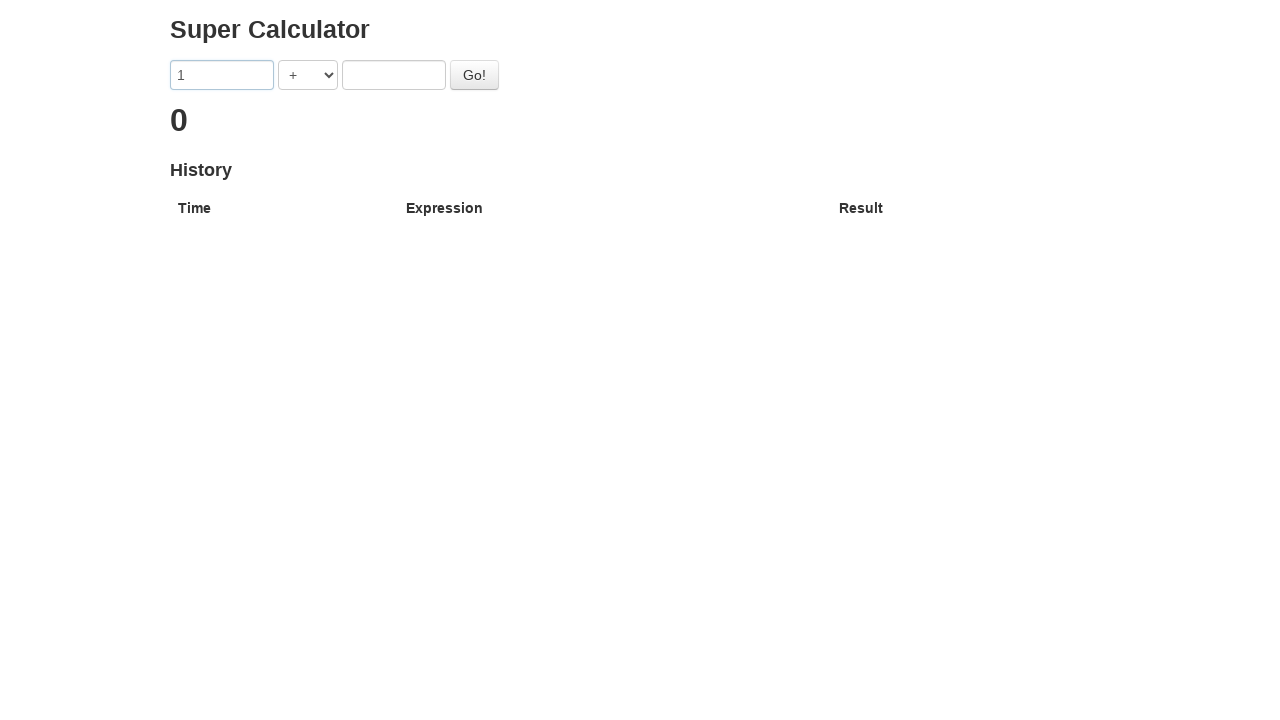

Filled second input field with '2' on [ng-model='second']
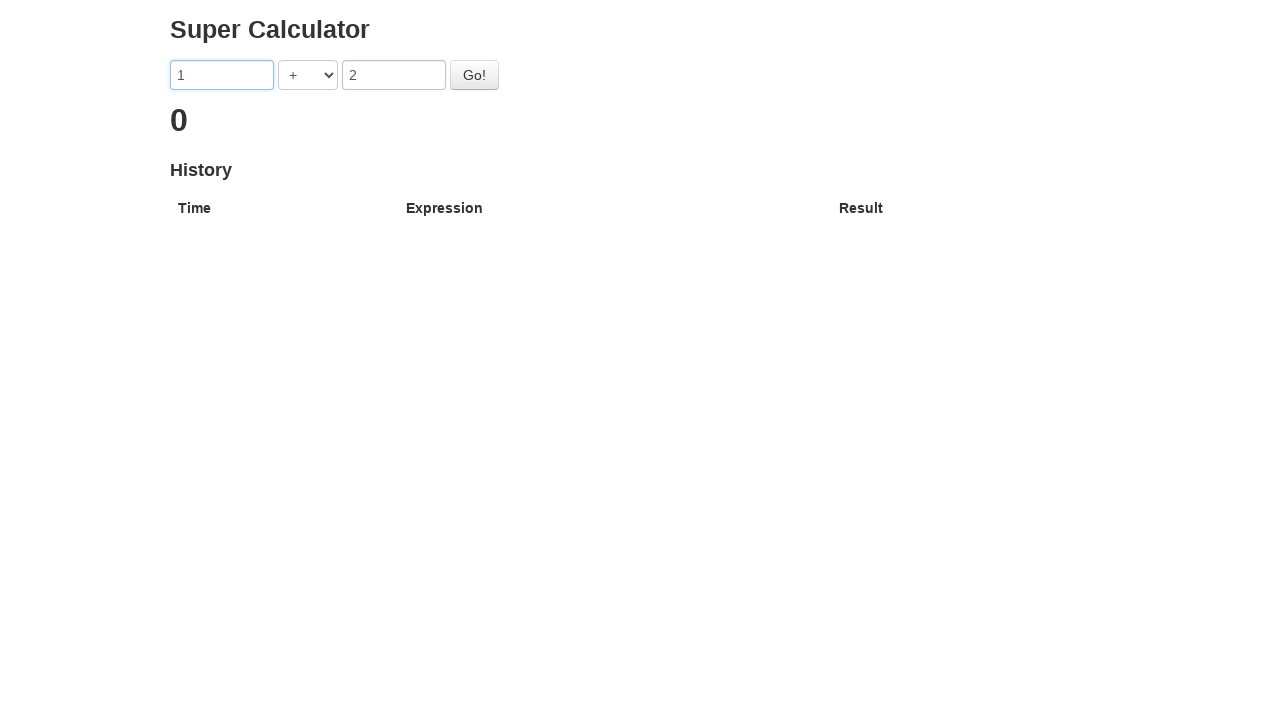

Clicked go button to perform first calculation at (474, 75) on #gobutton
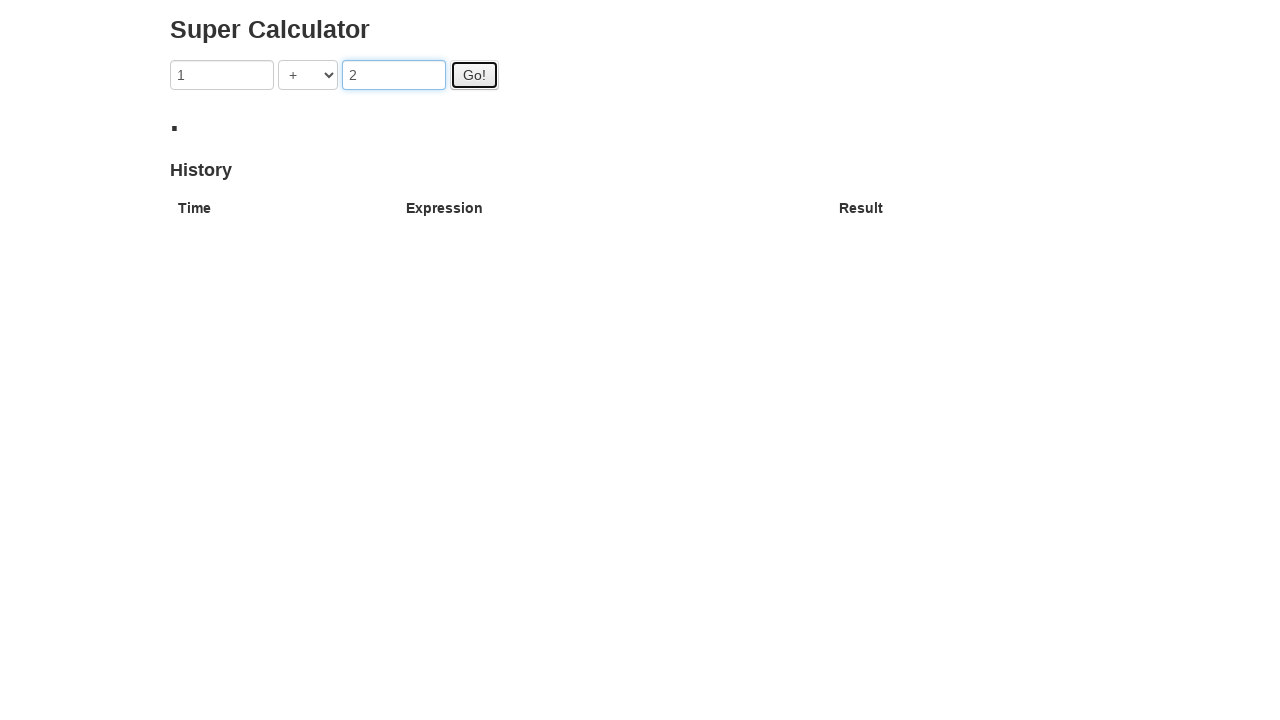

Waited 5 seconds for first calculation to complete
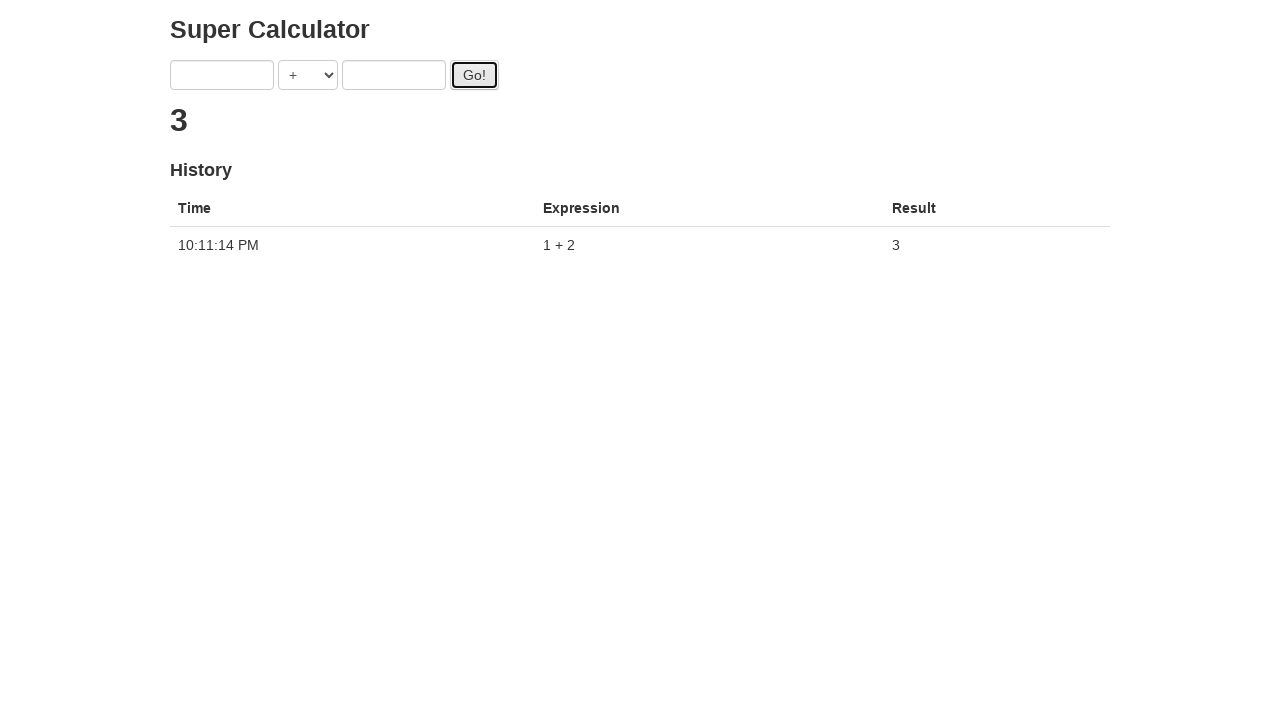

Filled first input field with '1' for second calculation on [ng-model='first']
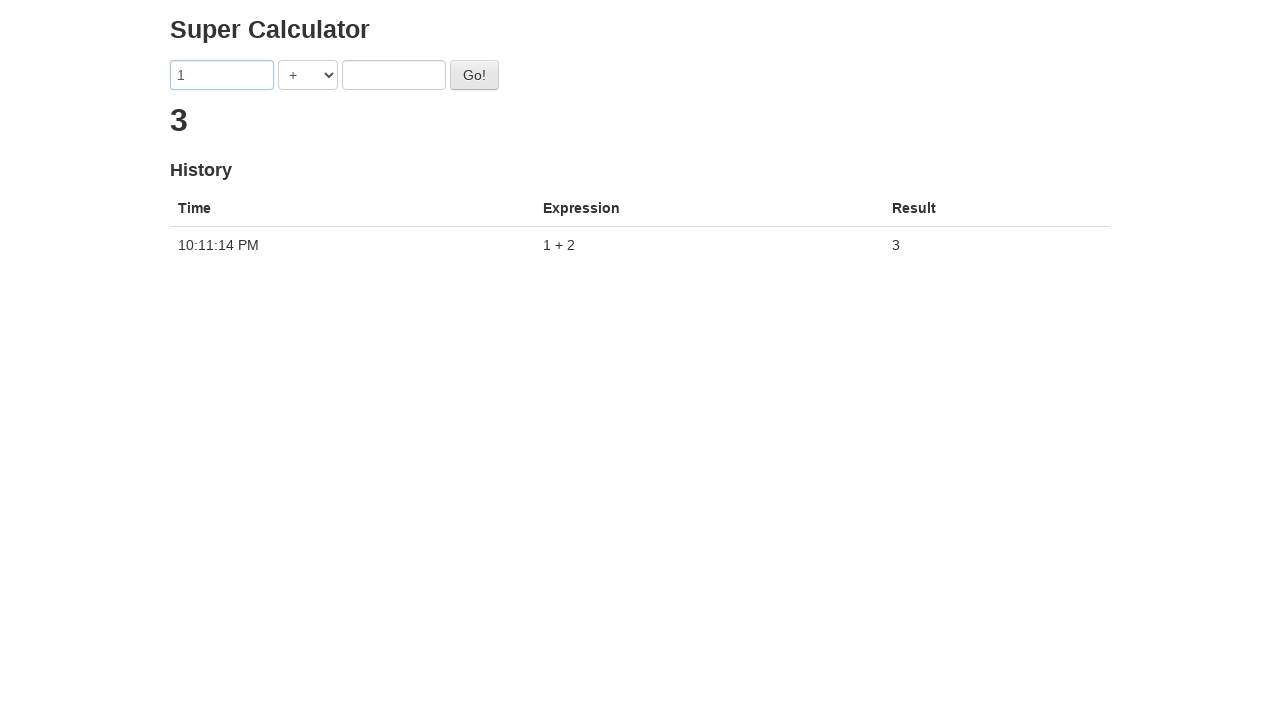

Filled second input field with '2' for second calculation on [ng-model='second']
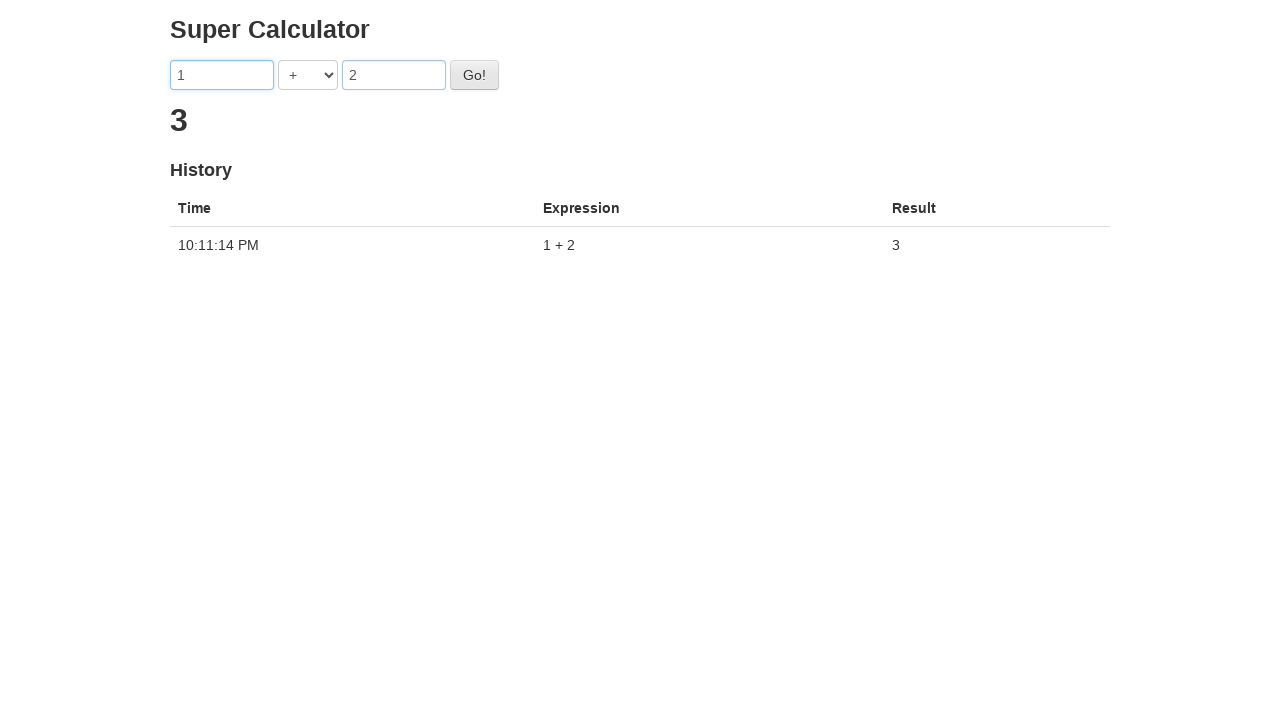

Clicked go button to perform second calculation at (474, 75) on #gobutton
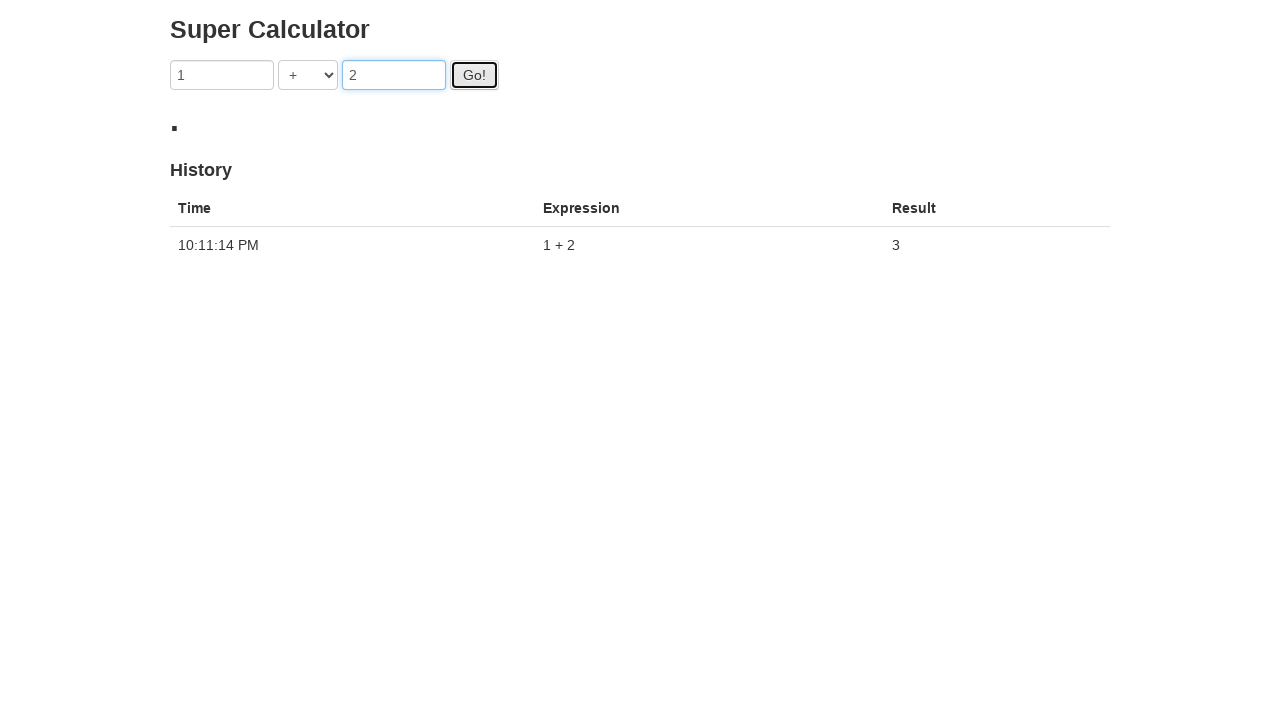

Waited 5 seconds for second calculation to complete
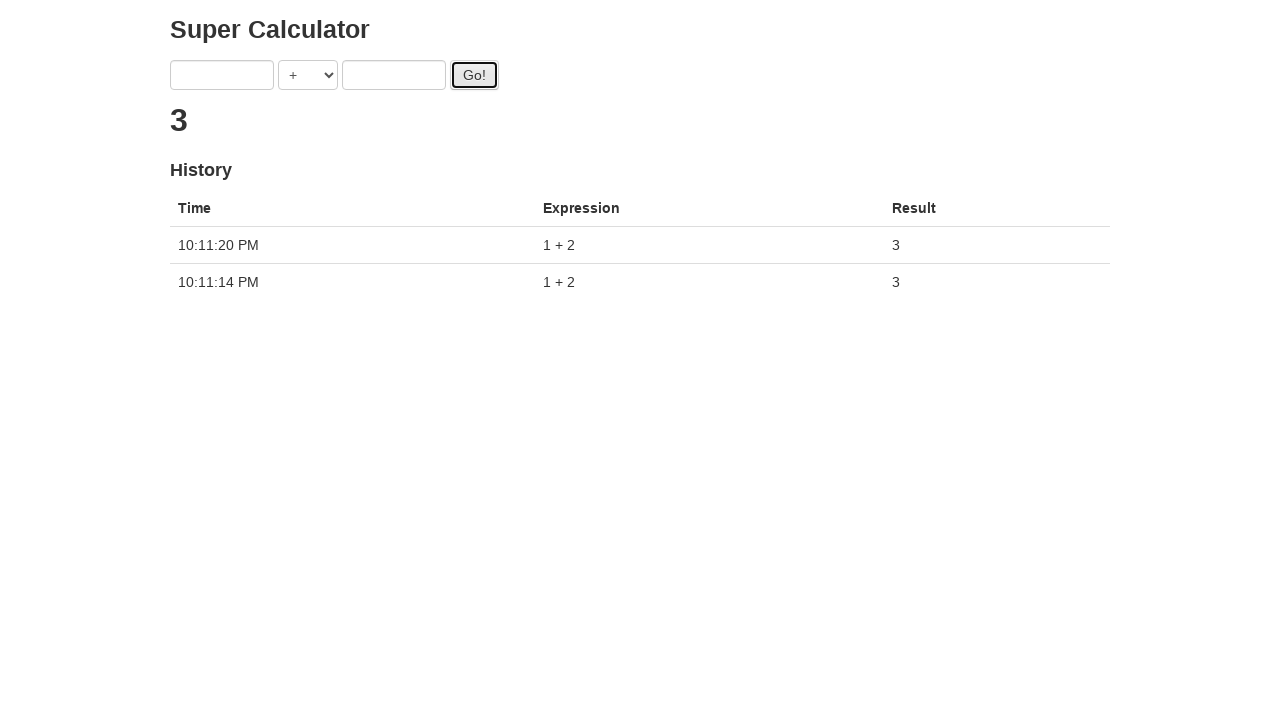

Retrieved all history result elements
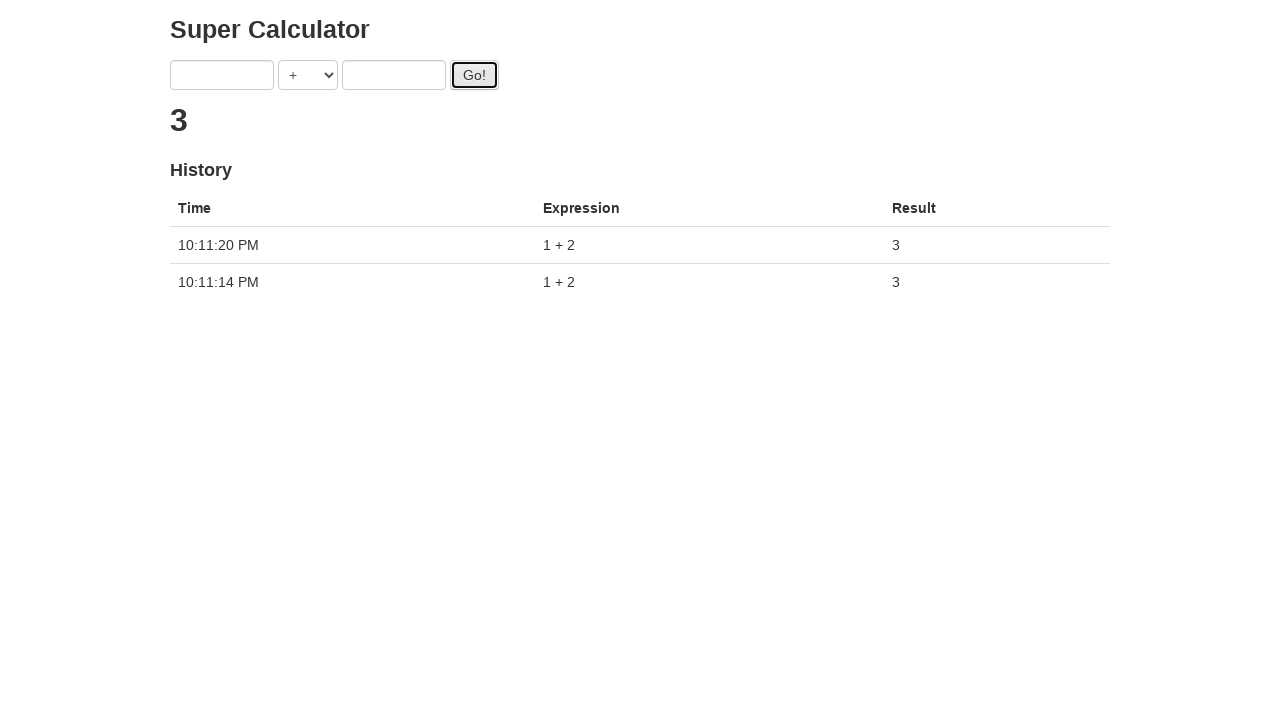

Verified that exactly 2 results are in history
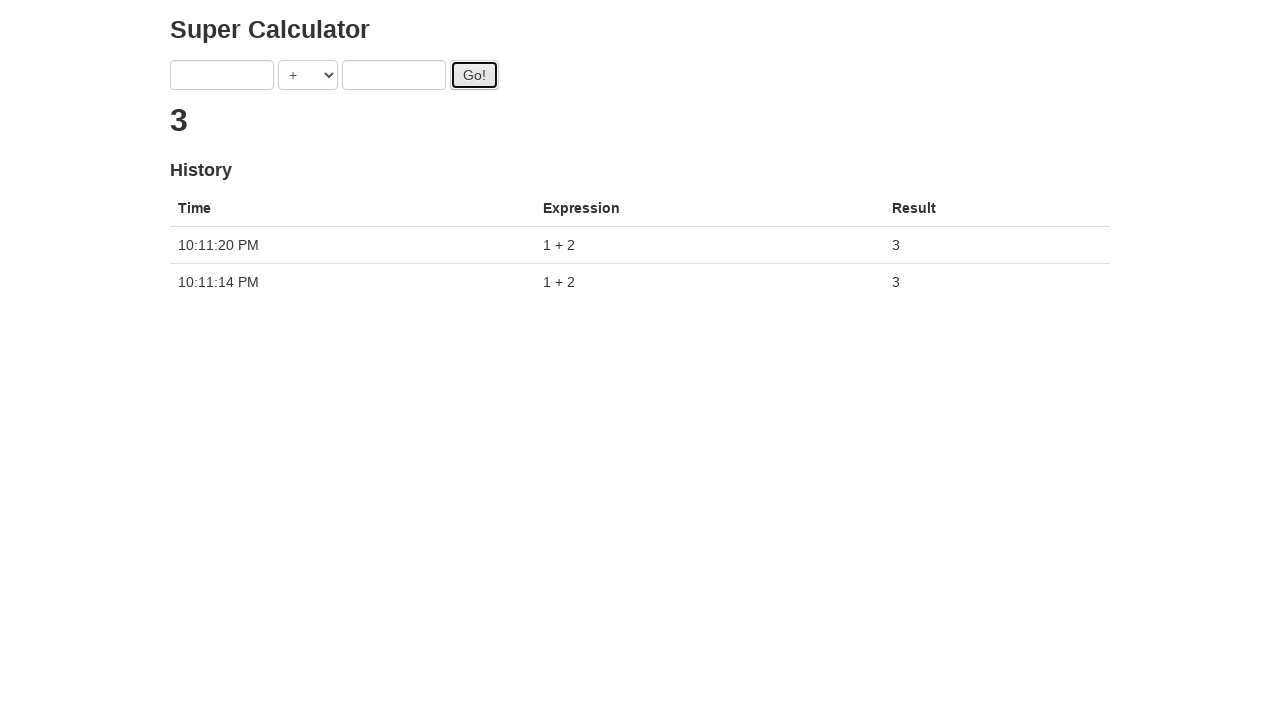

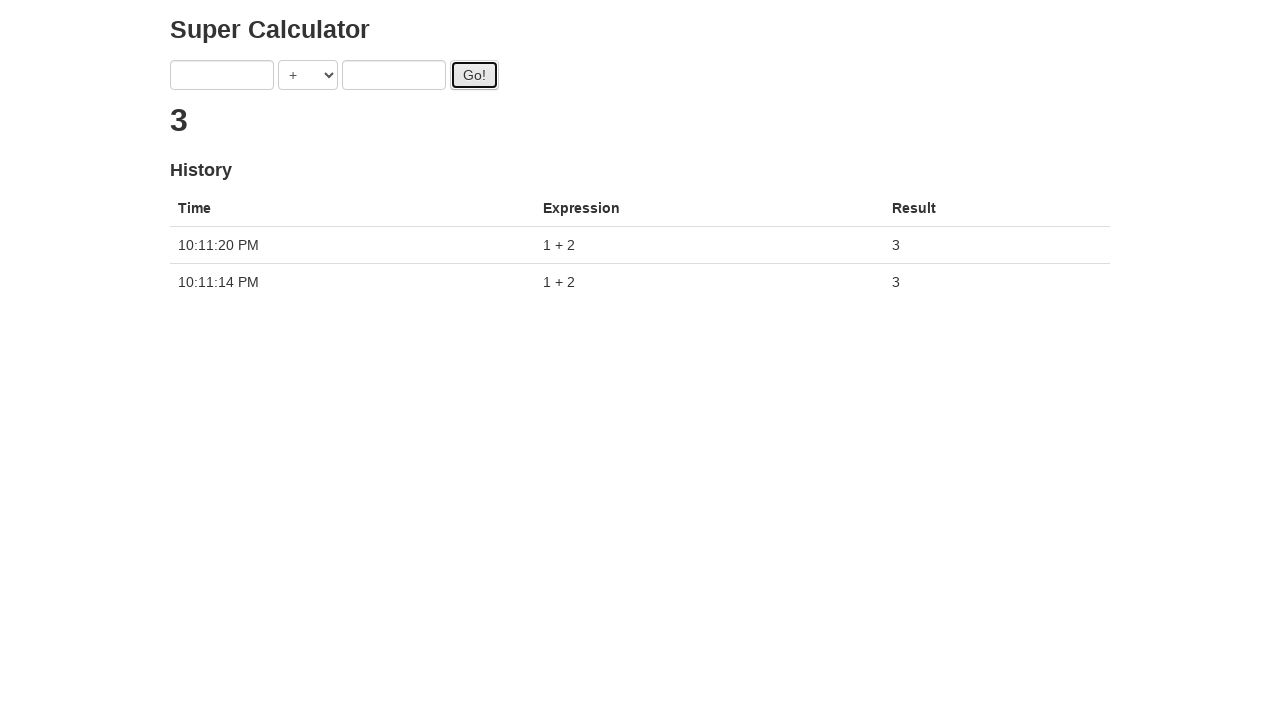